Tests mouse interactions including hovering over an element and performing drag-and-drop operations

Starting URL: https://awesomeqa.com/selenium/mouse_interaction.html

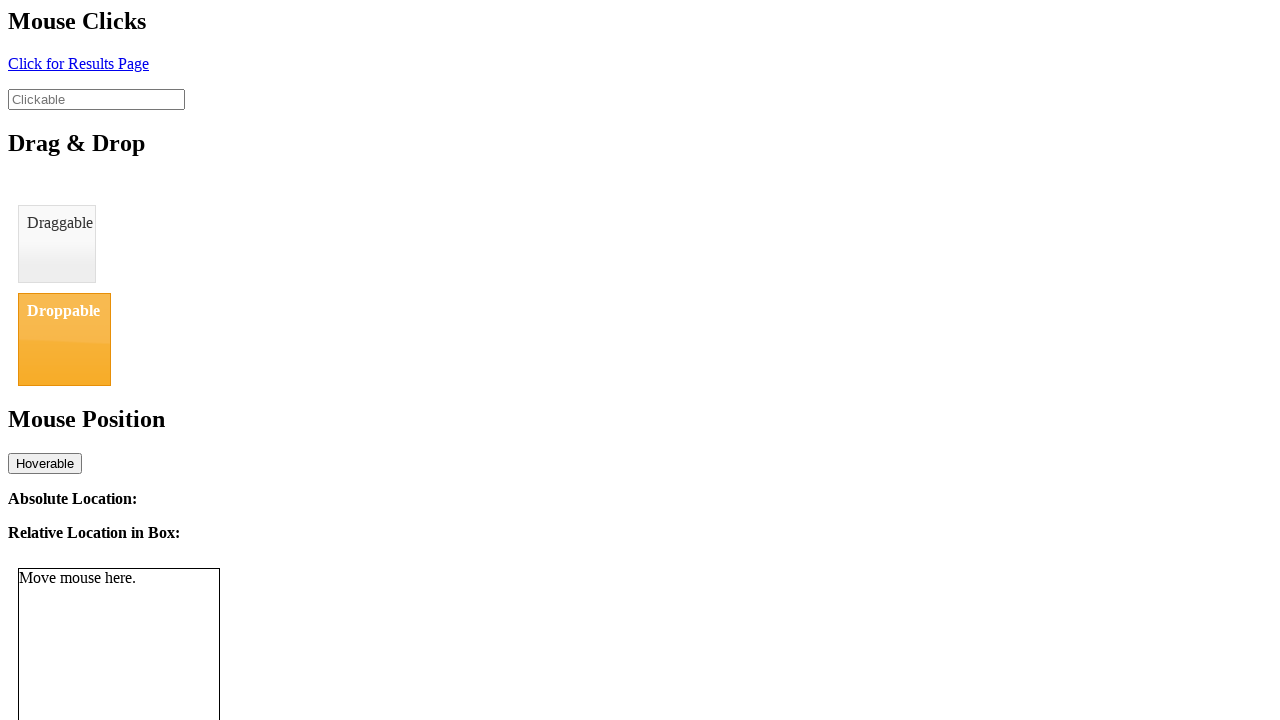

Hovered over the hover element at (45, 463) on #hover
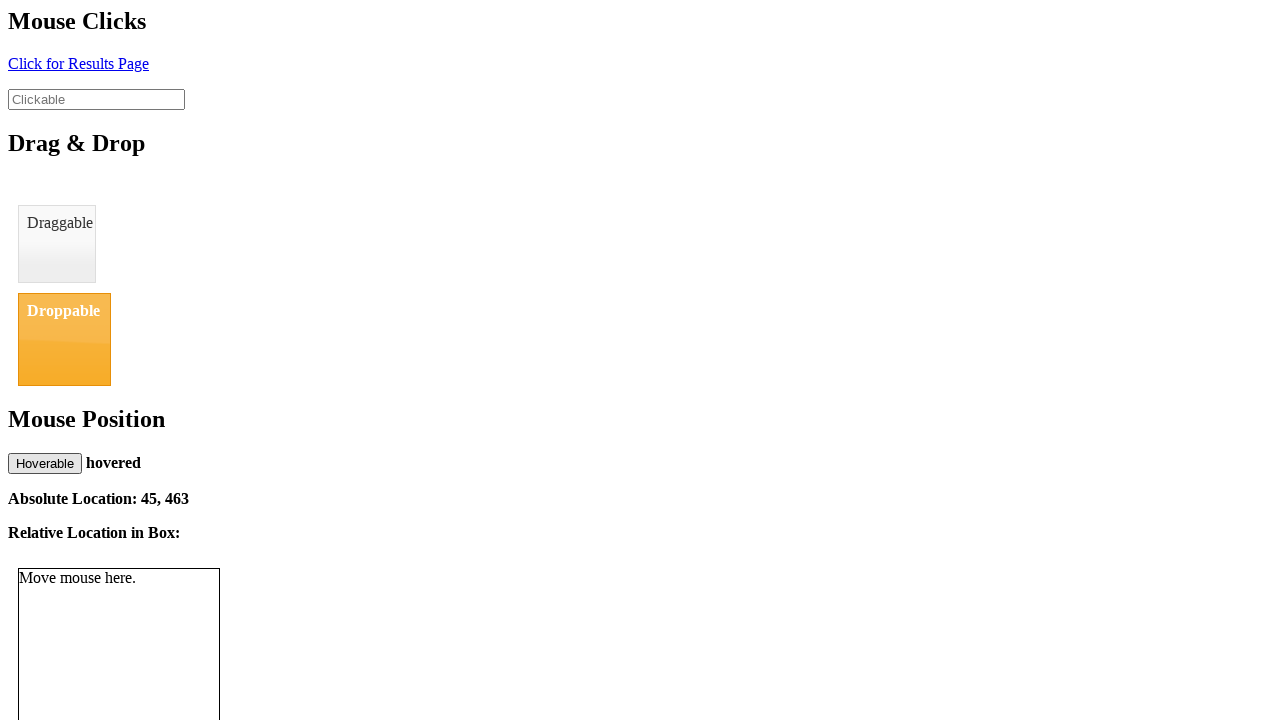

Performed drag and drop operation from draggable to droppable element at (64, 339)
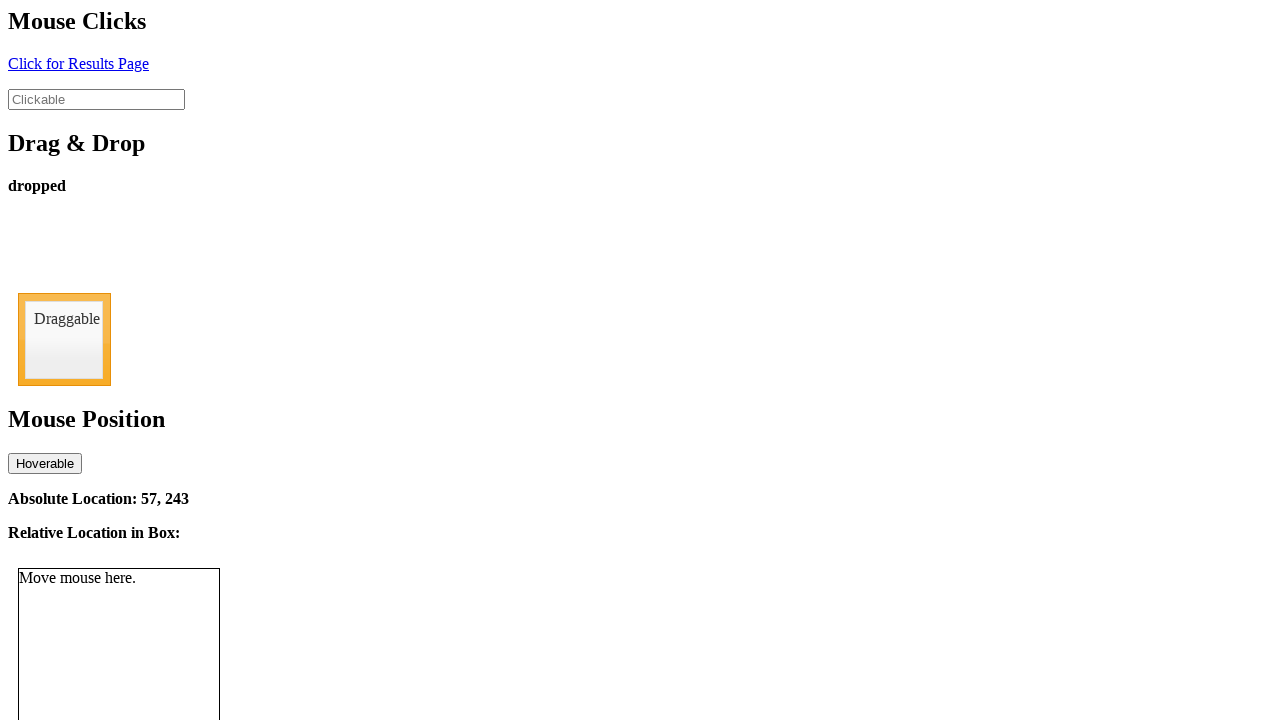

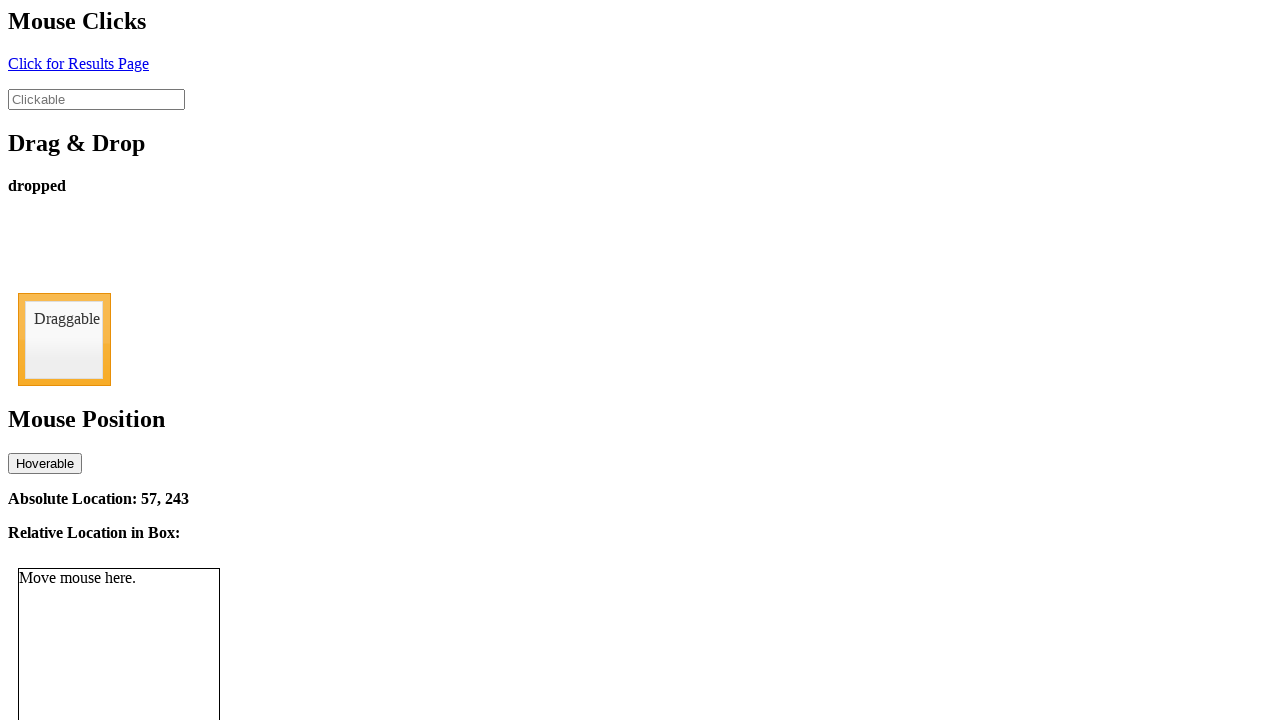